Navigates to NuGet website and performs keyboard input actions typing "abc", "Hi,", "World", and "!" with pauses

Starting URL: https://nuget.org

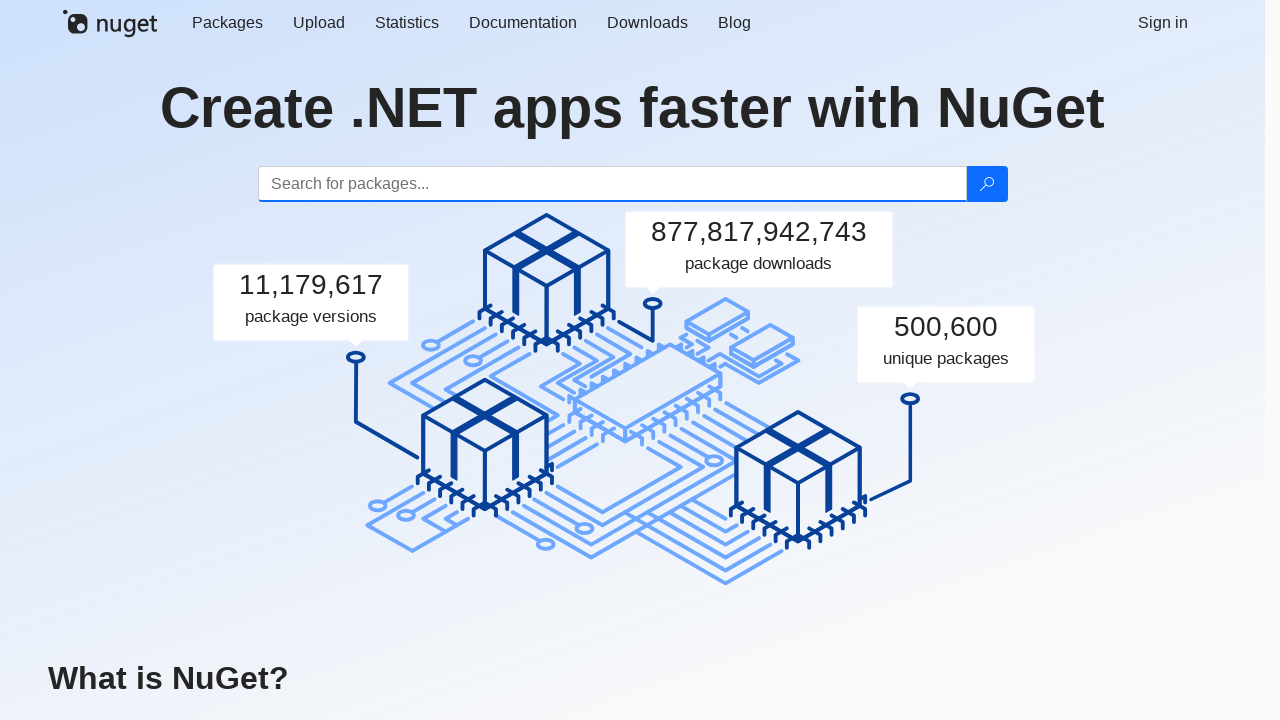

Waited for page to load (domcontentloaded)
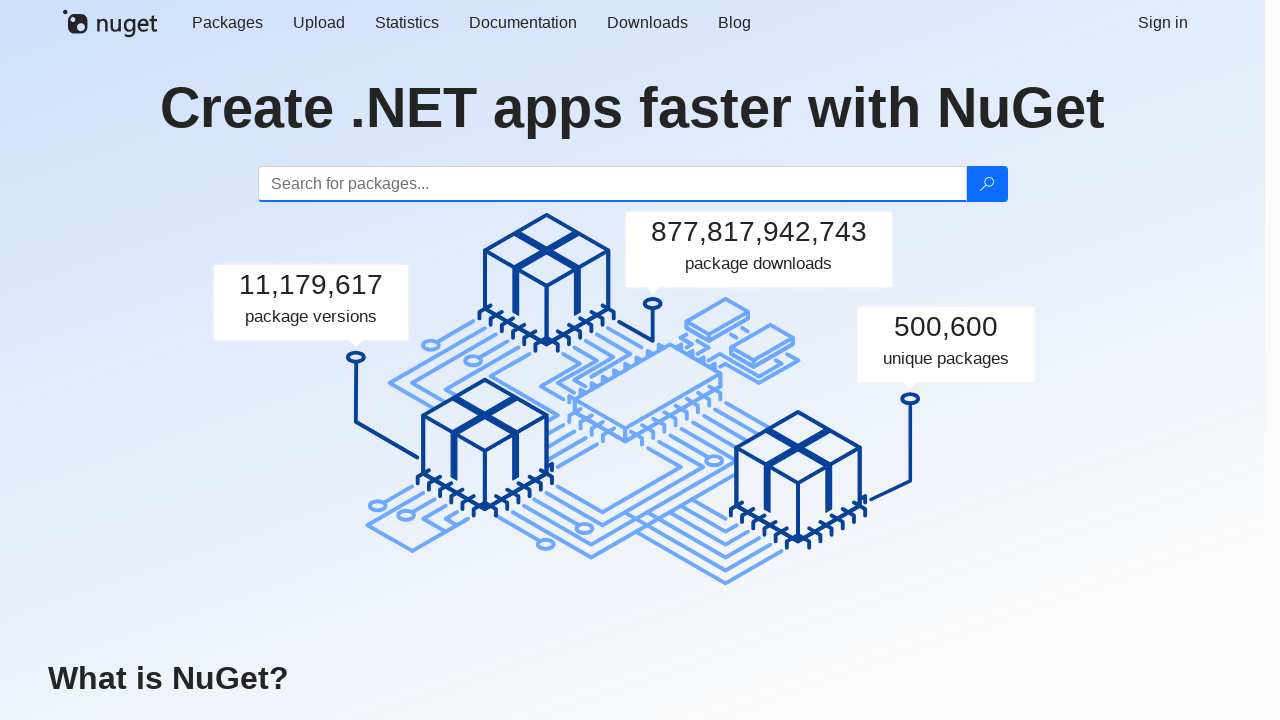

Typed 'abc' using keyboard
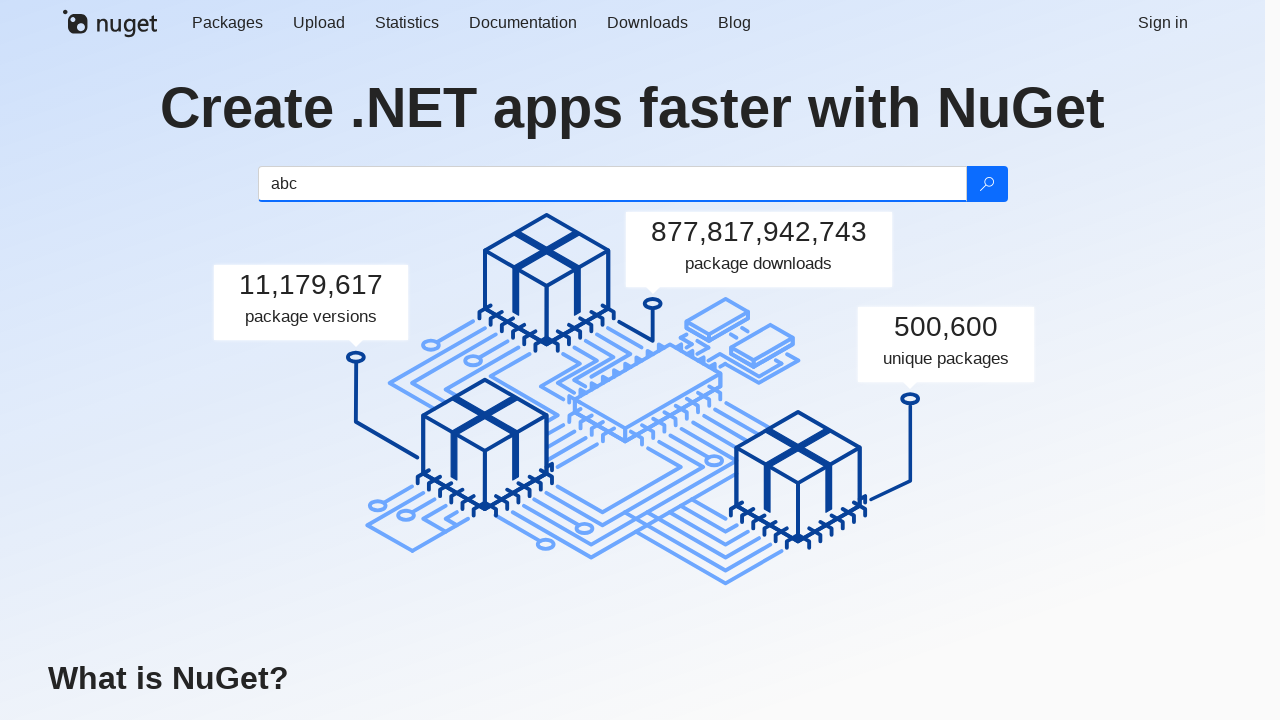

Pressed 'H' key
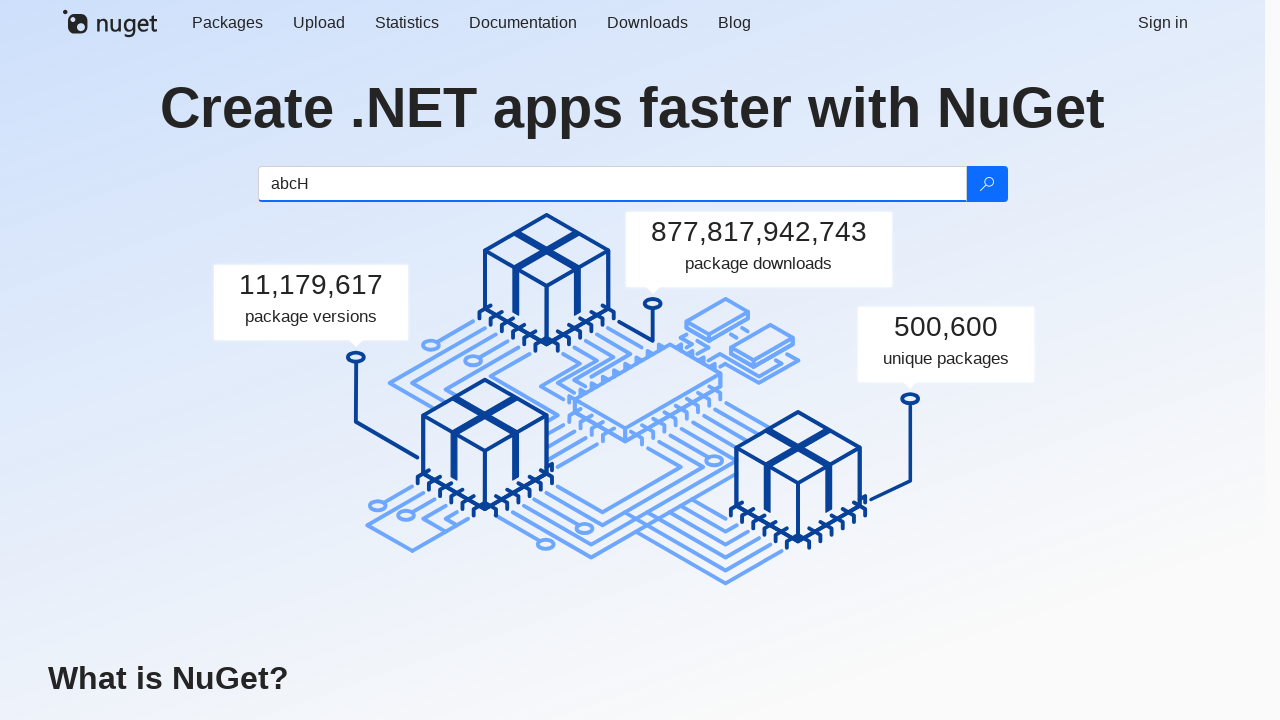

Pressed 'i' key
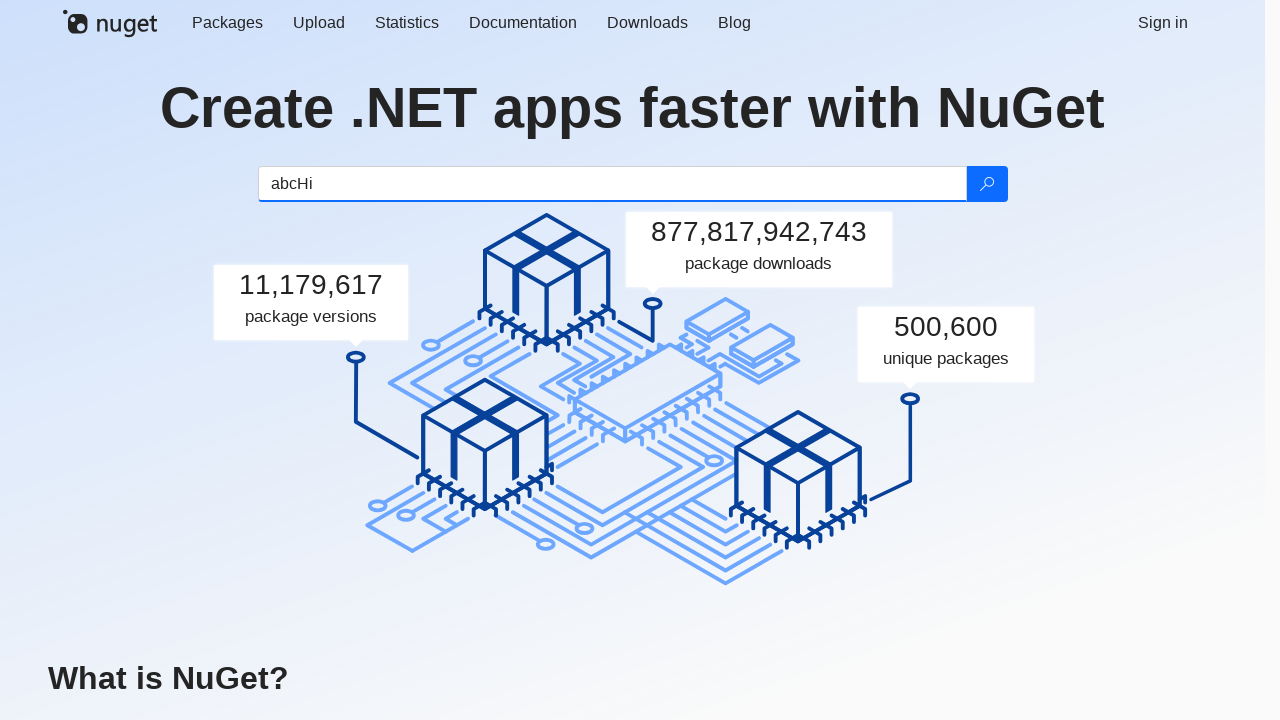

Pressed ',' key
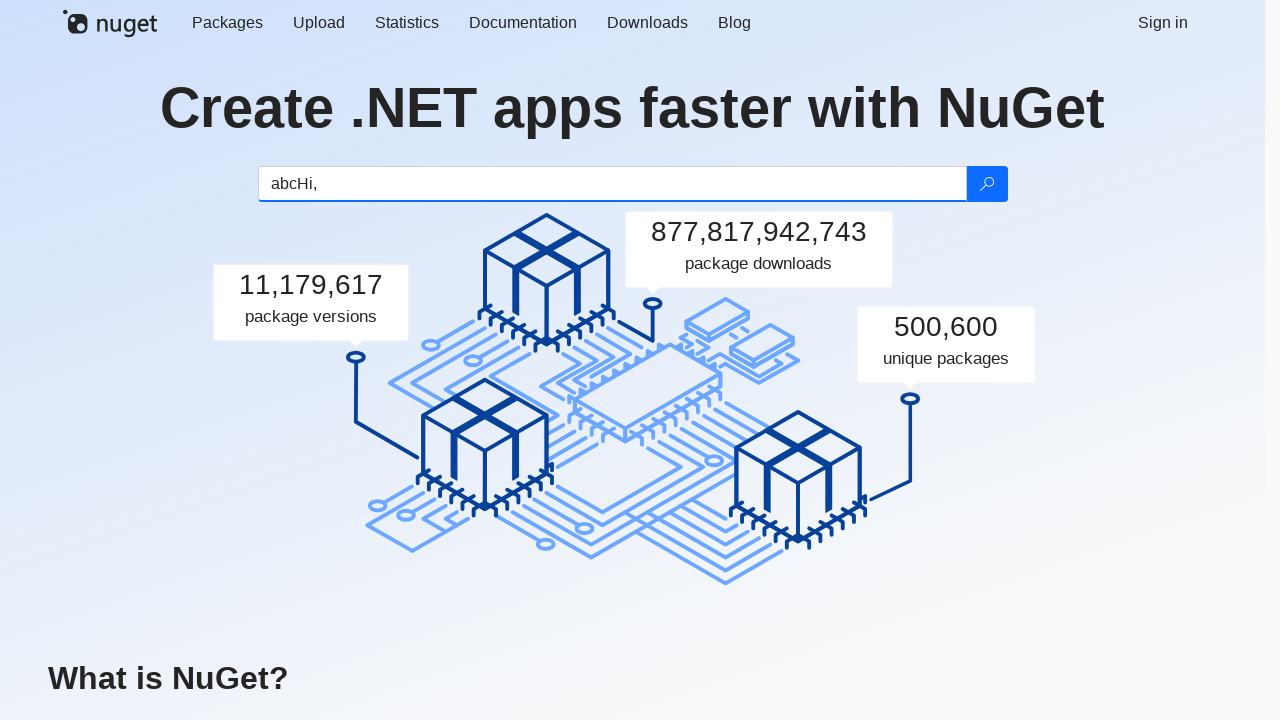

Typed 'World' using keyboard
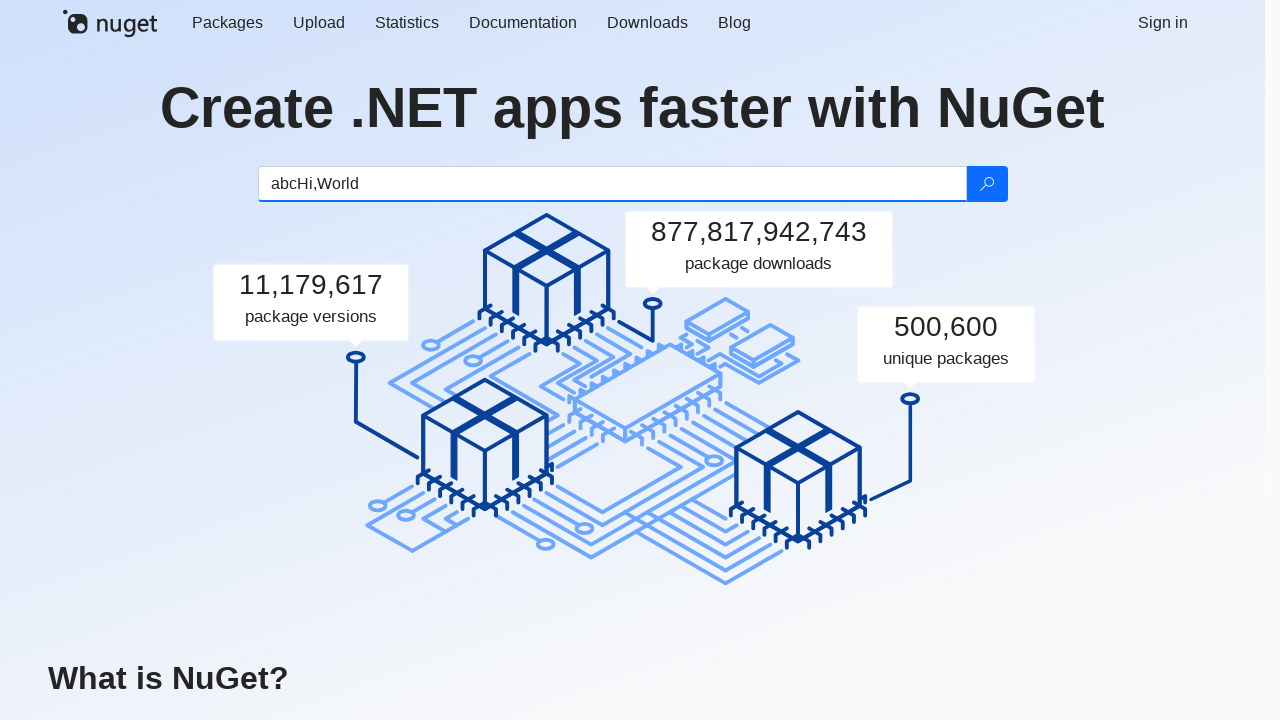

Waited for 1000ms pause
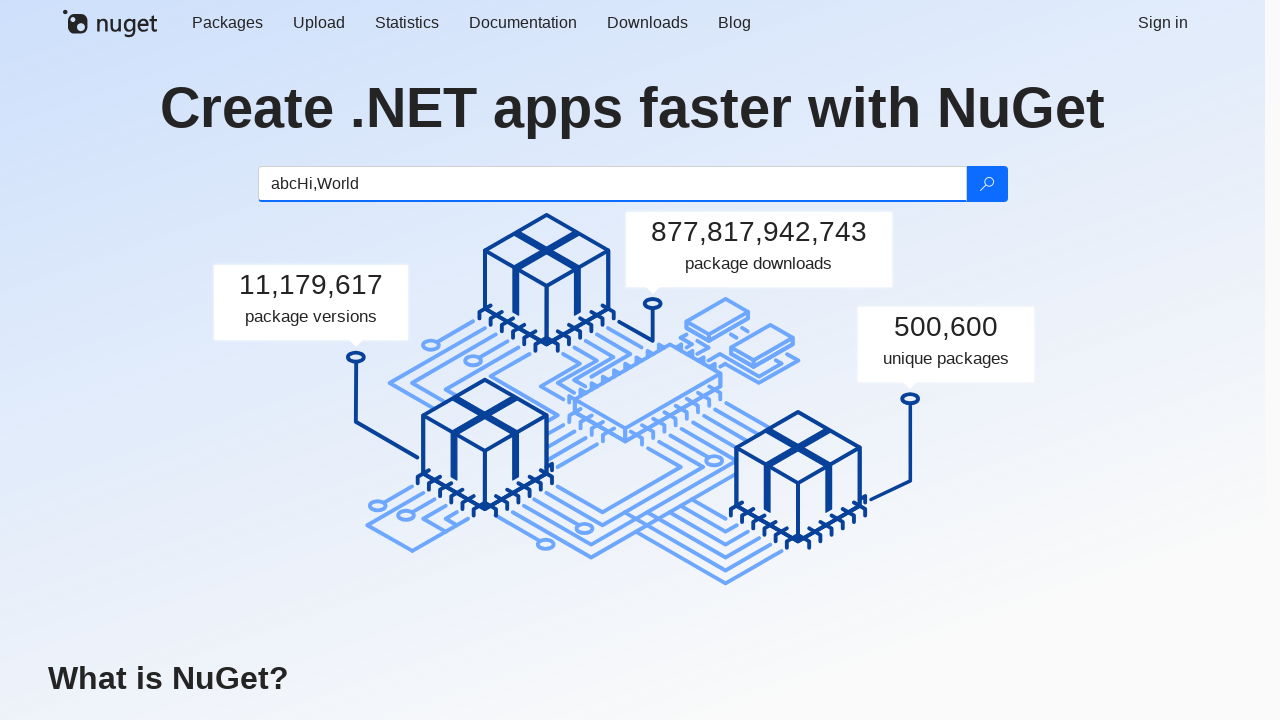

Typed '!' using keyboard
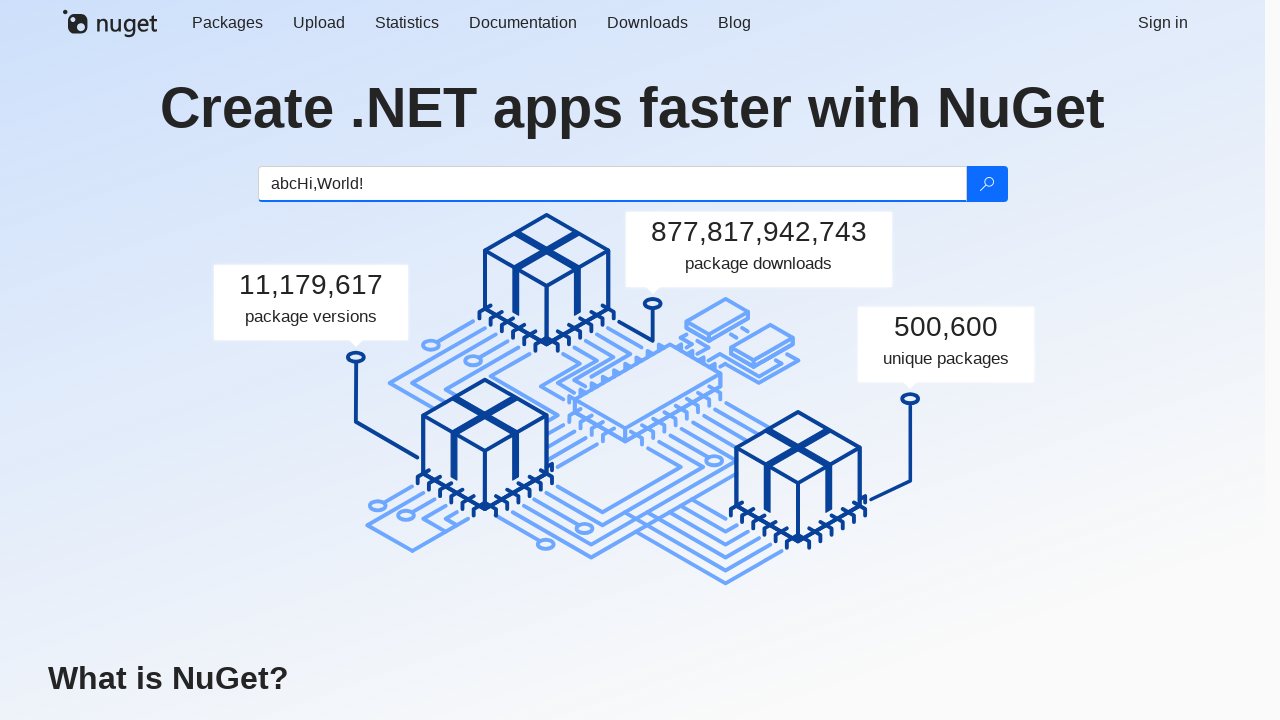

Waited for 1000ms pause
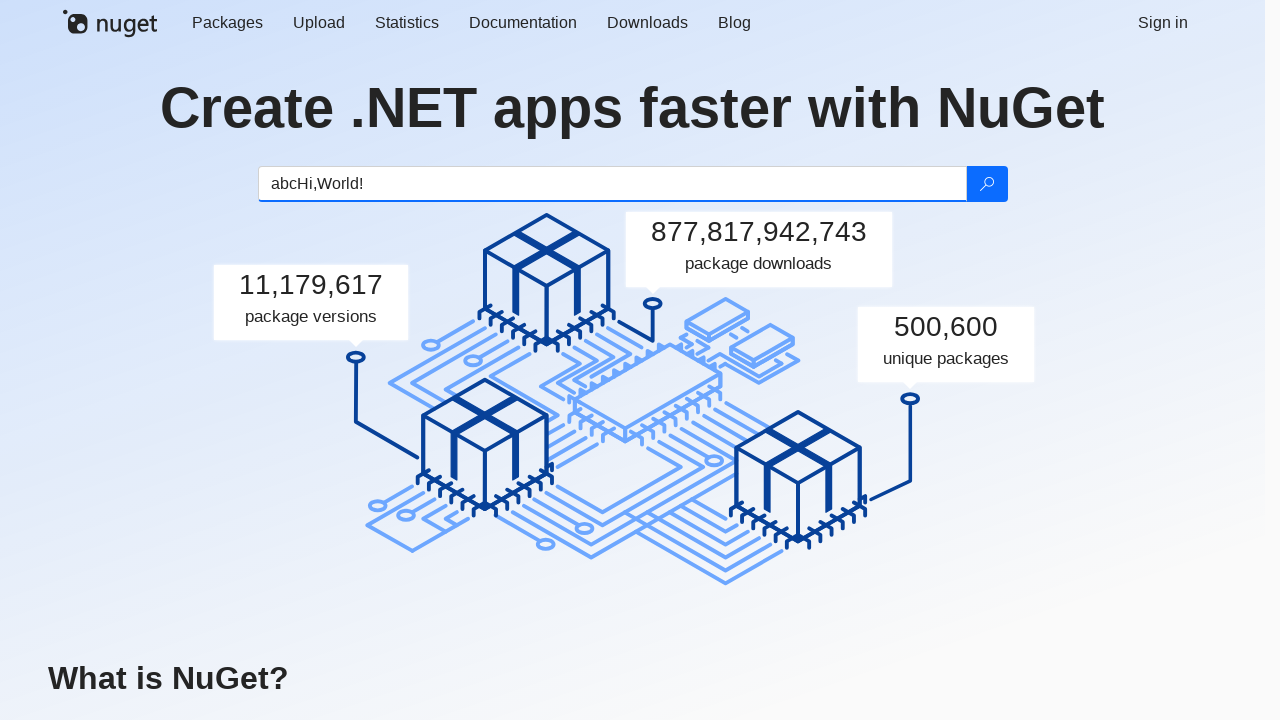

Typed 'qwe' using keyboard
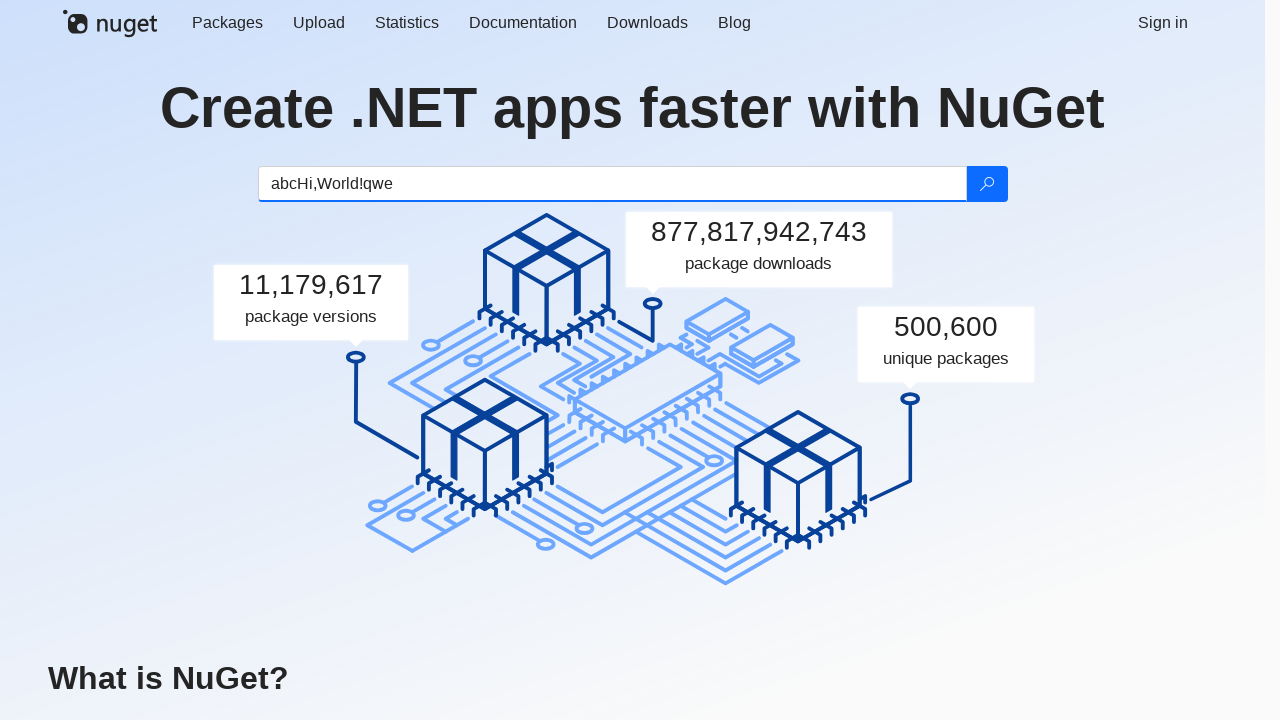

Waited for 1000ms pause
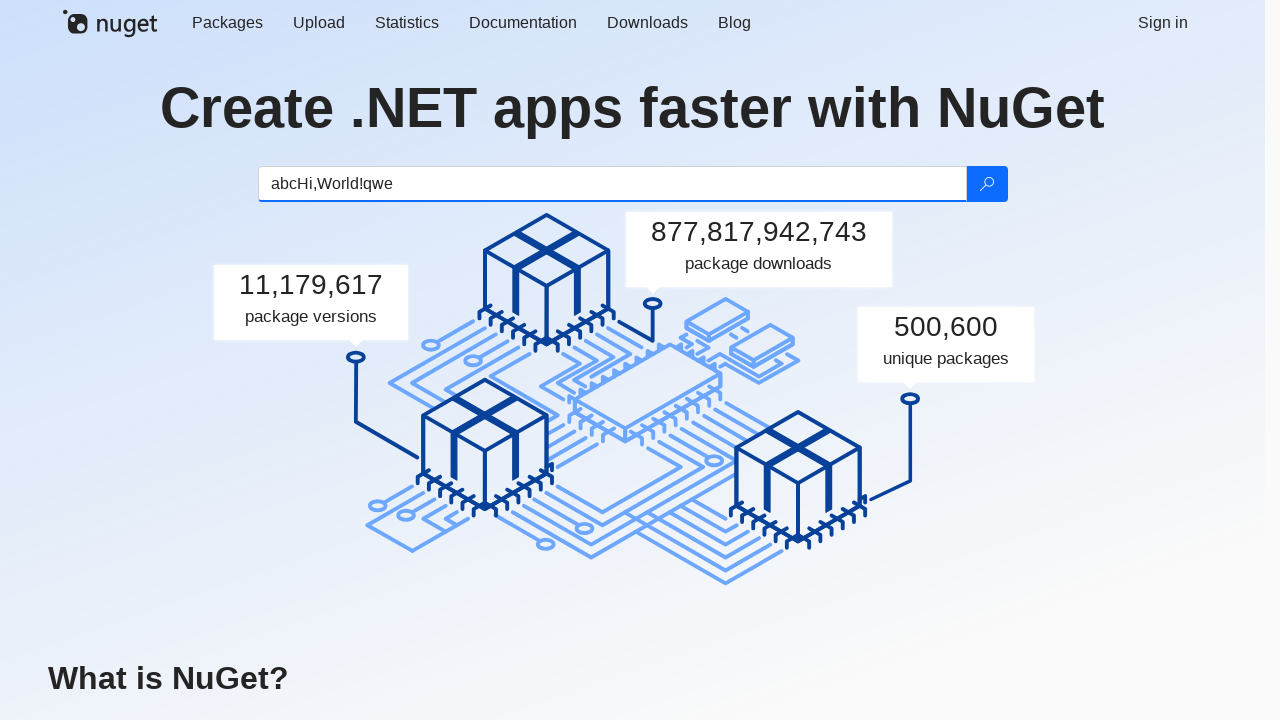

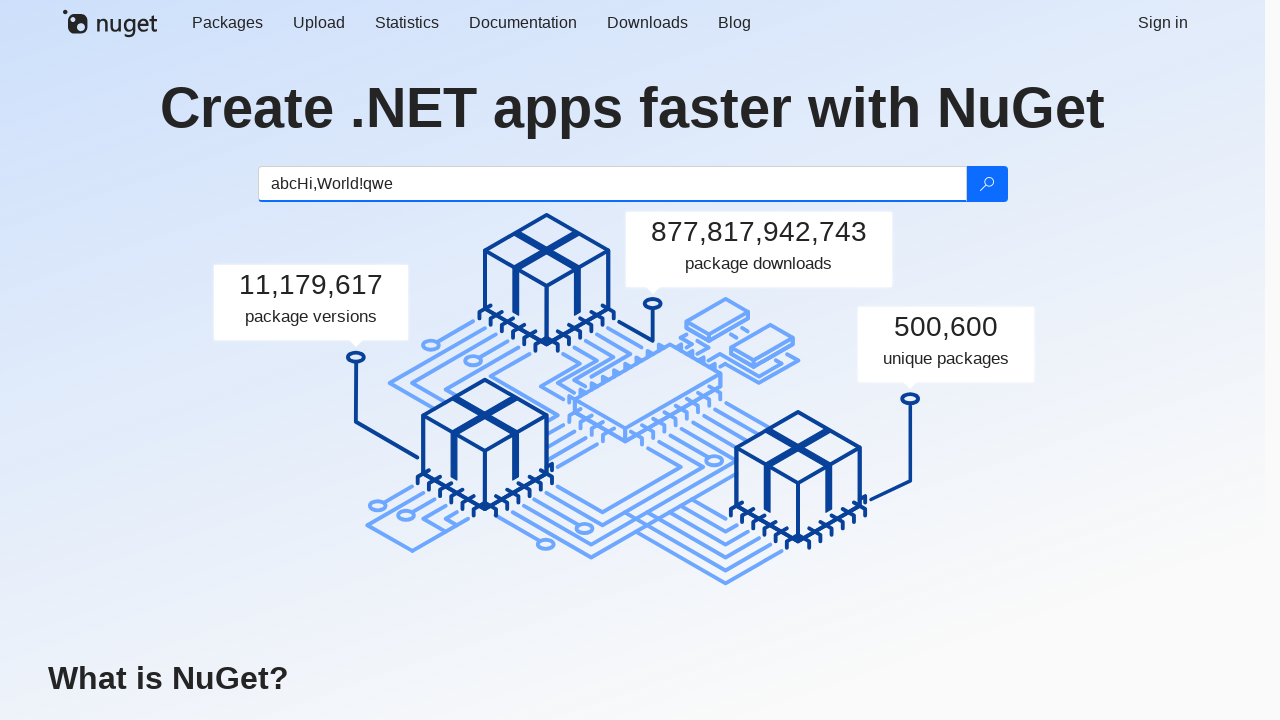